Tests shopping cart functionality by searching for vegetables, selecting cucumber from results, and proceeding to checkout

Starting URL: https://rahulshettyacademy.com/seleniumPractise/#/

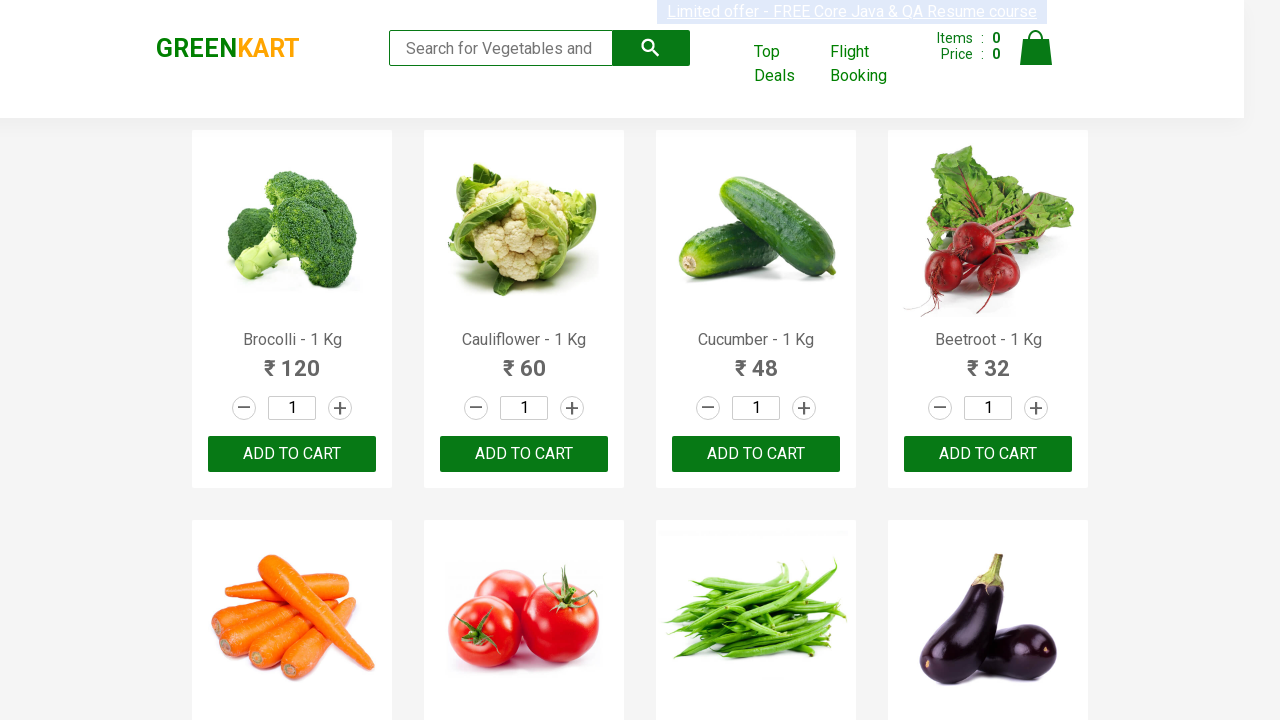

Filled search field with 'cu' to find vegetables on .search-keyword
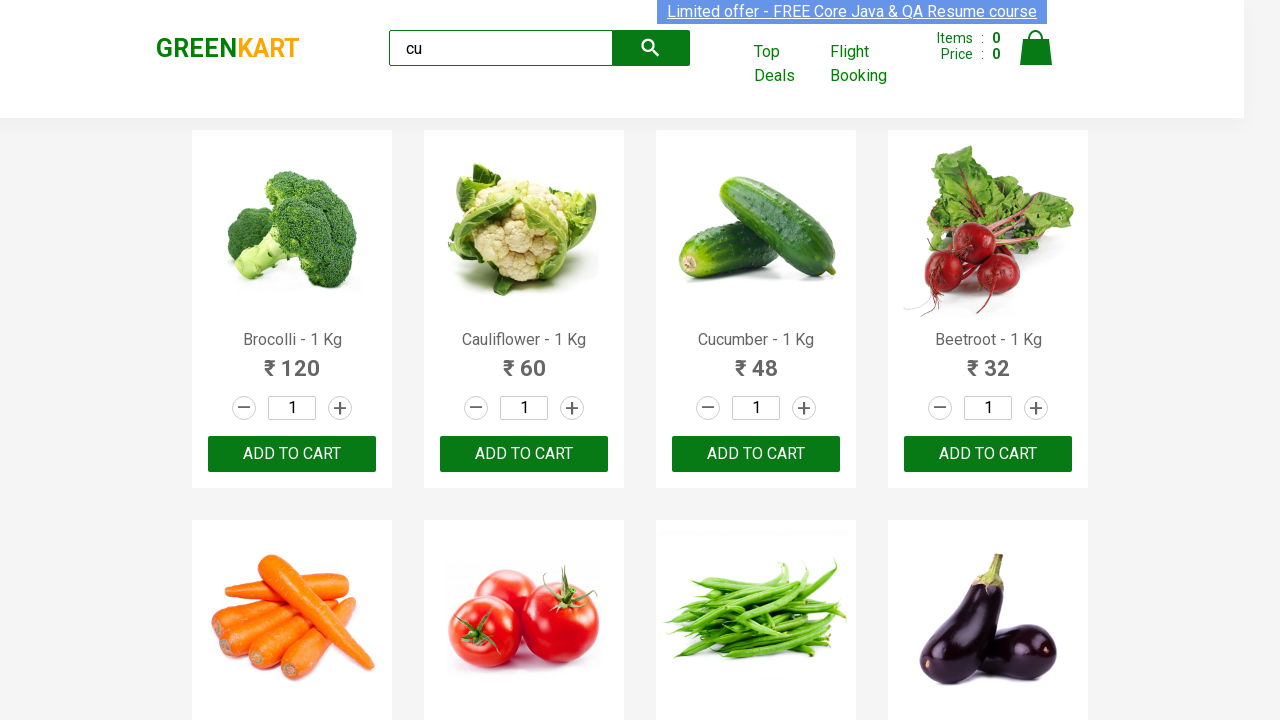

Filtered products loaded and became visible
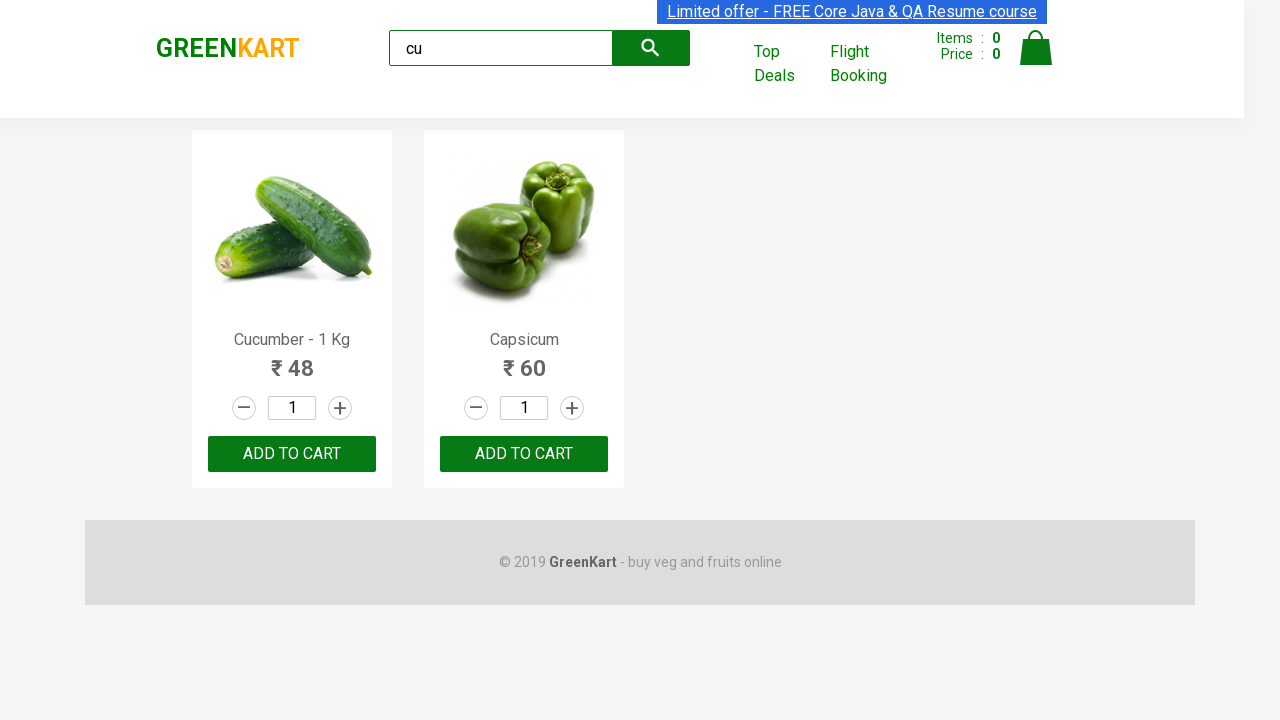

Found and clicked 'Cucumber' product to add to cart at (292, 454) on .products .product >> nth=0 >> button
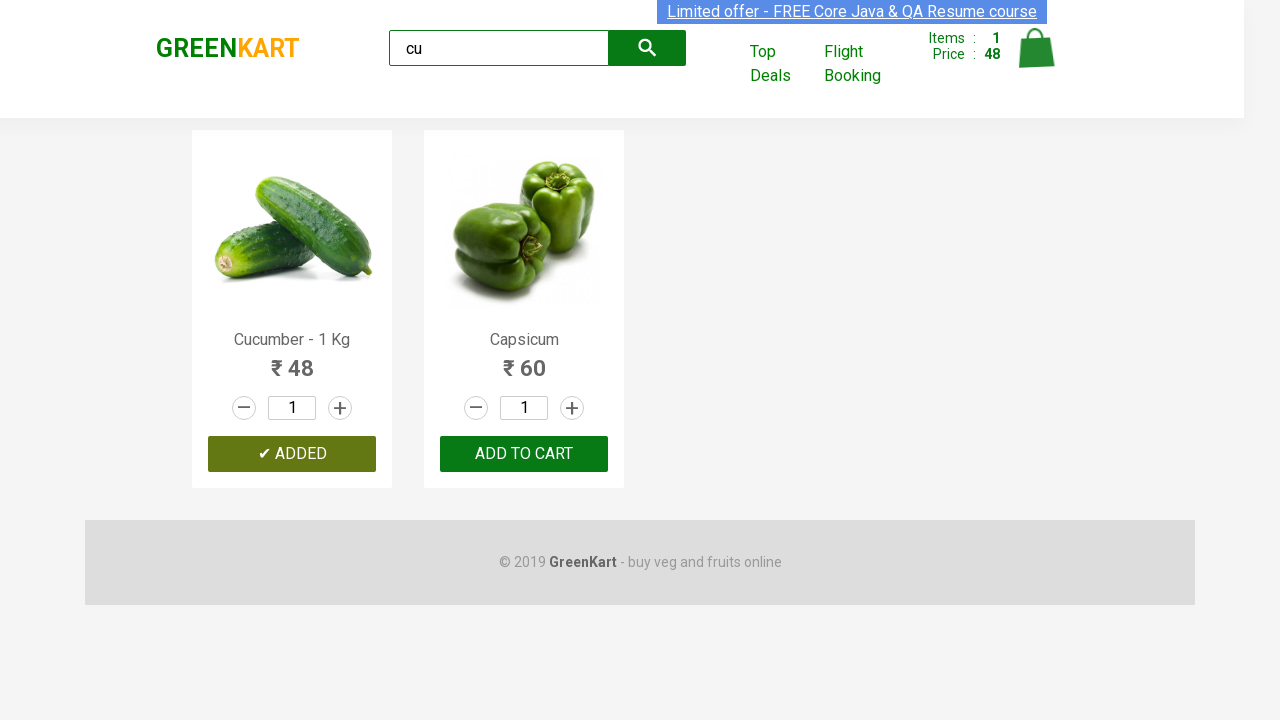

Clicked cart icon to view shopping cart at (1036, 59) on .cart-icon
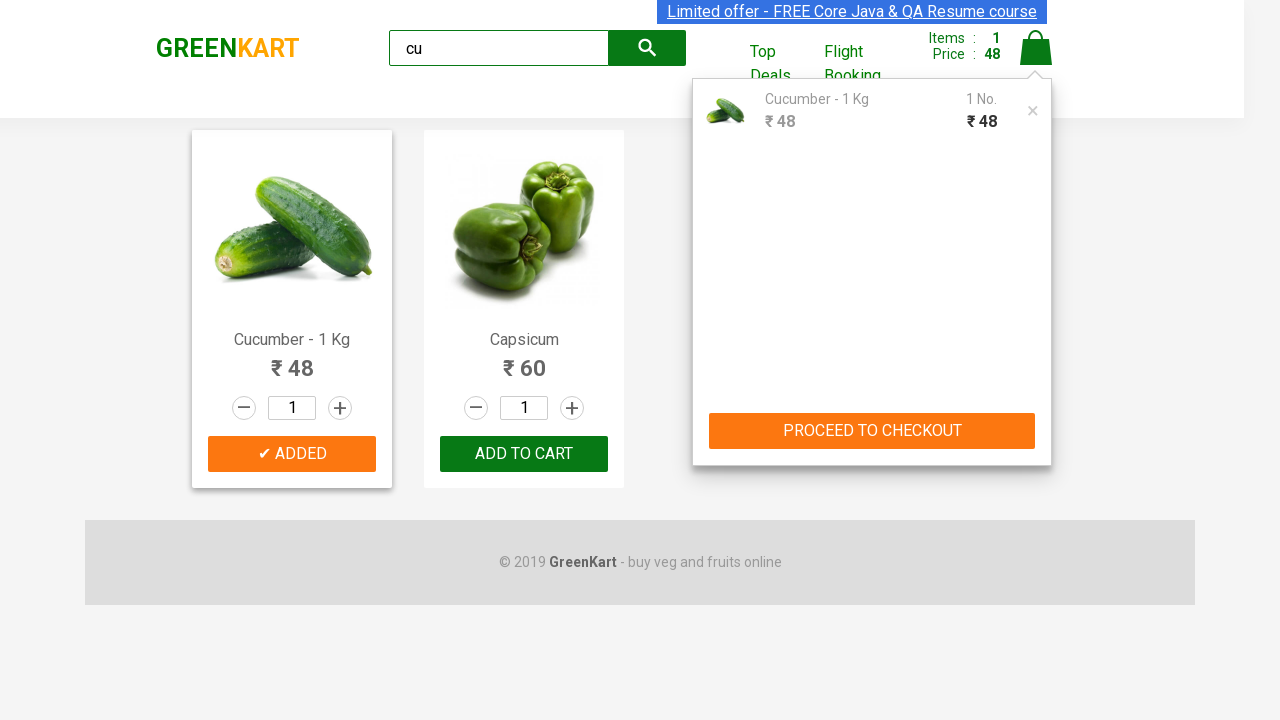

Clicked 'PROCEED TO CHECKOUT' button to begin checkout process at (872, 431) on text=PROCEED TO CHECKOUT
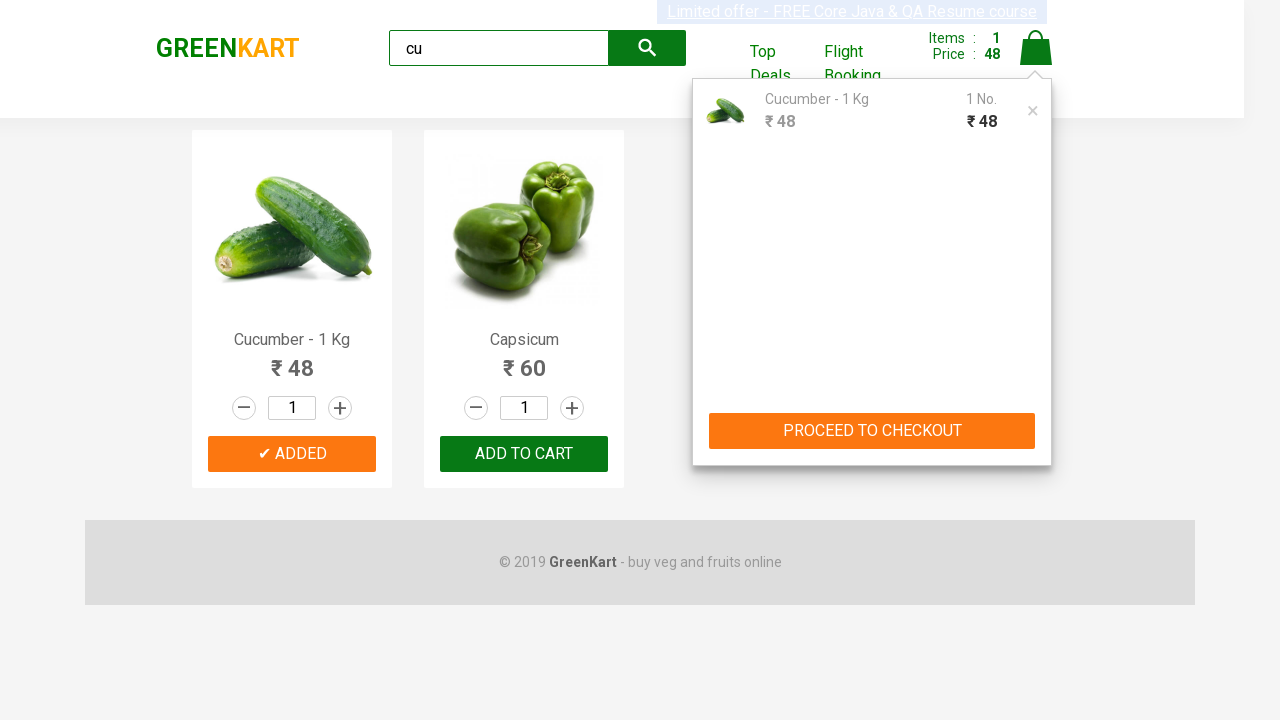

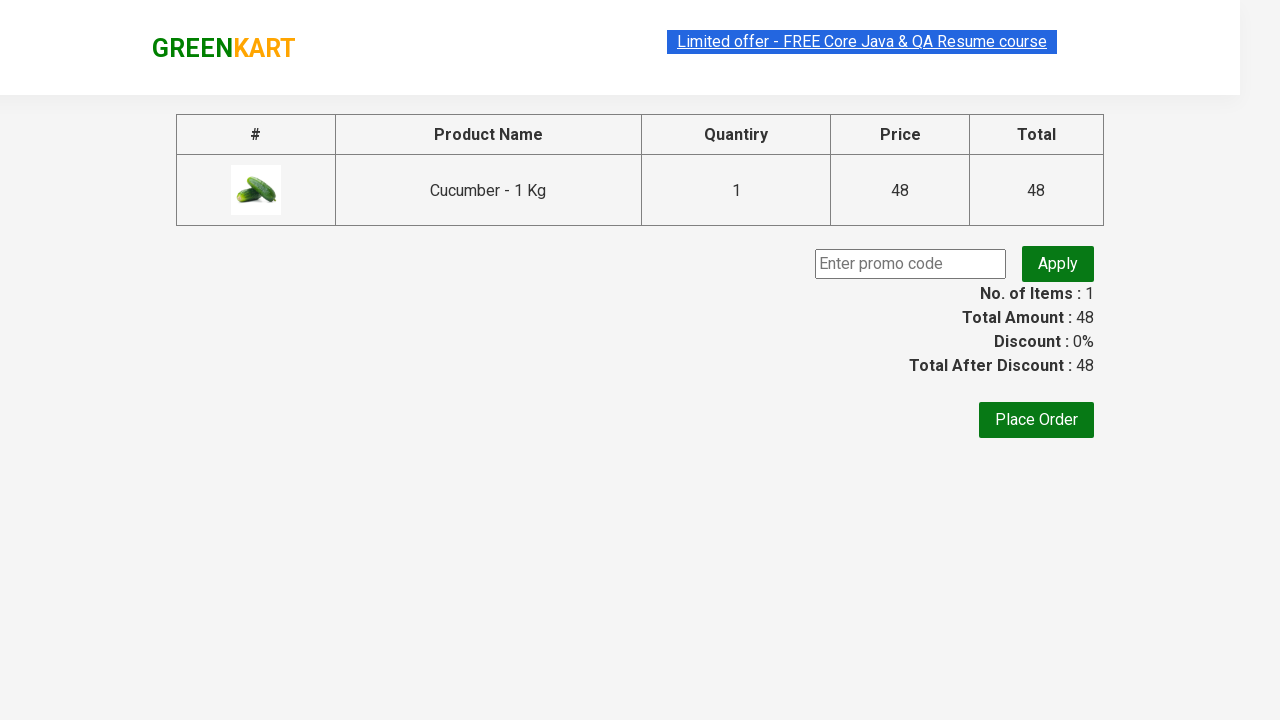